Tests drag and drop functionality on jQuery UI demo page by dragging an element into a droppable area

Starting URL: http://jqueryui.com/droppable/

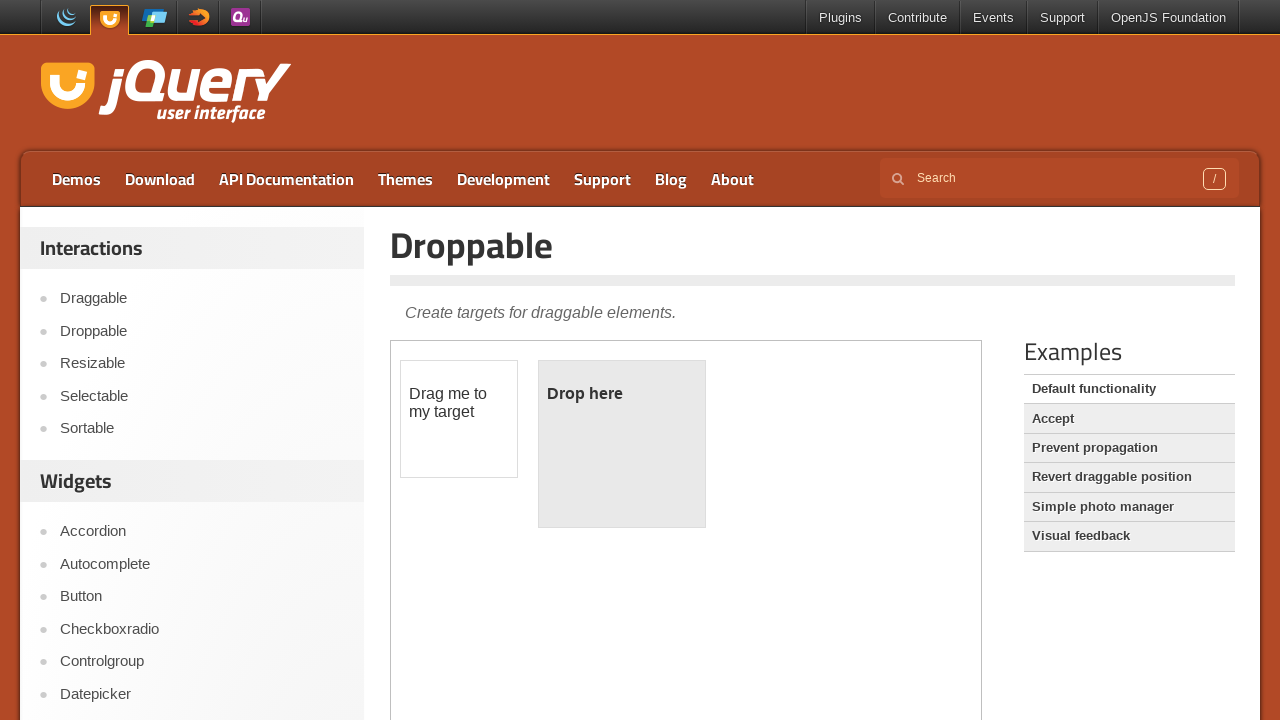

Located demo frame containing drag and drop elements
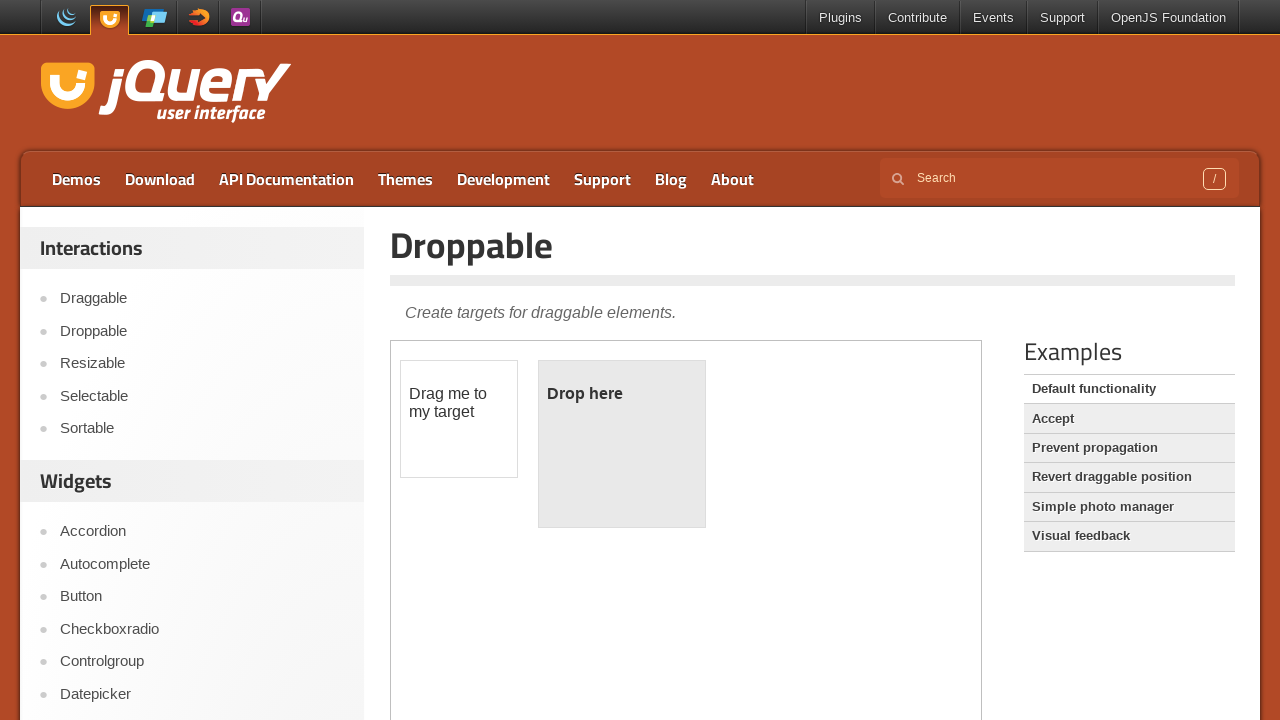

Located draggable element
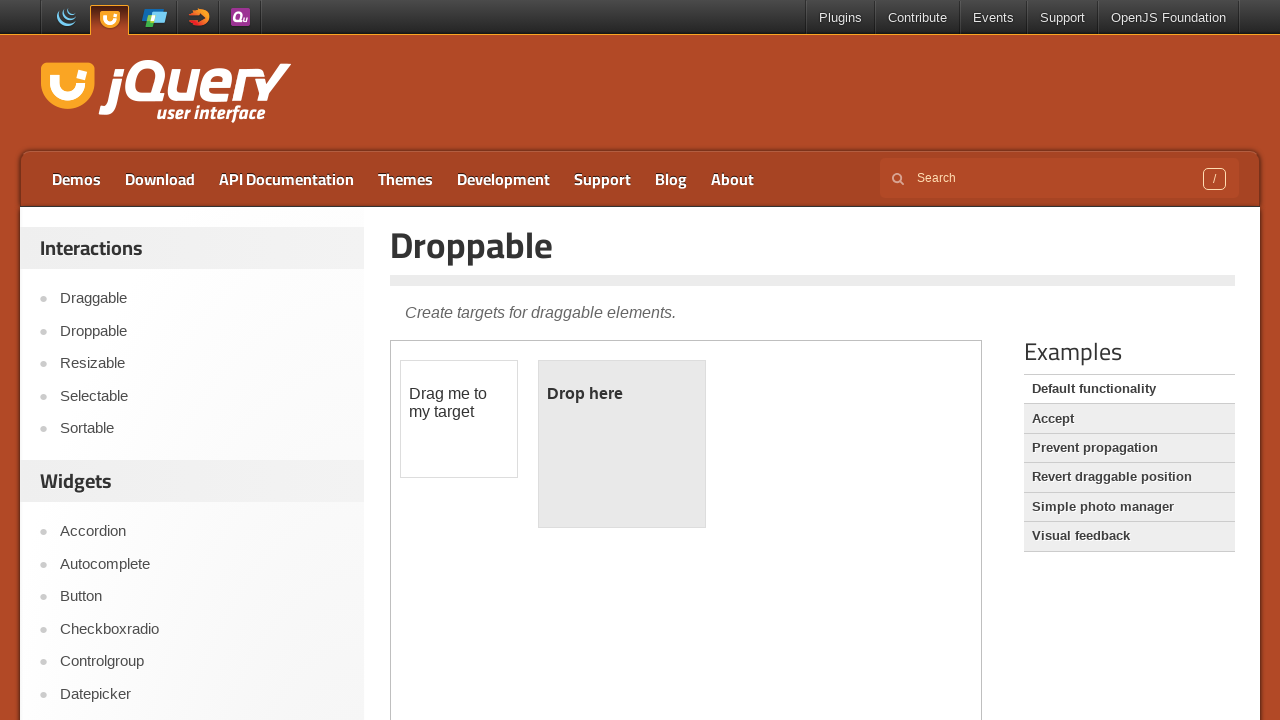

Located droppable element
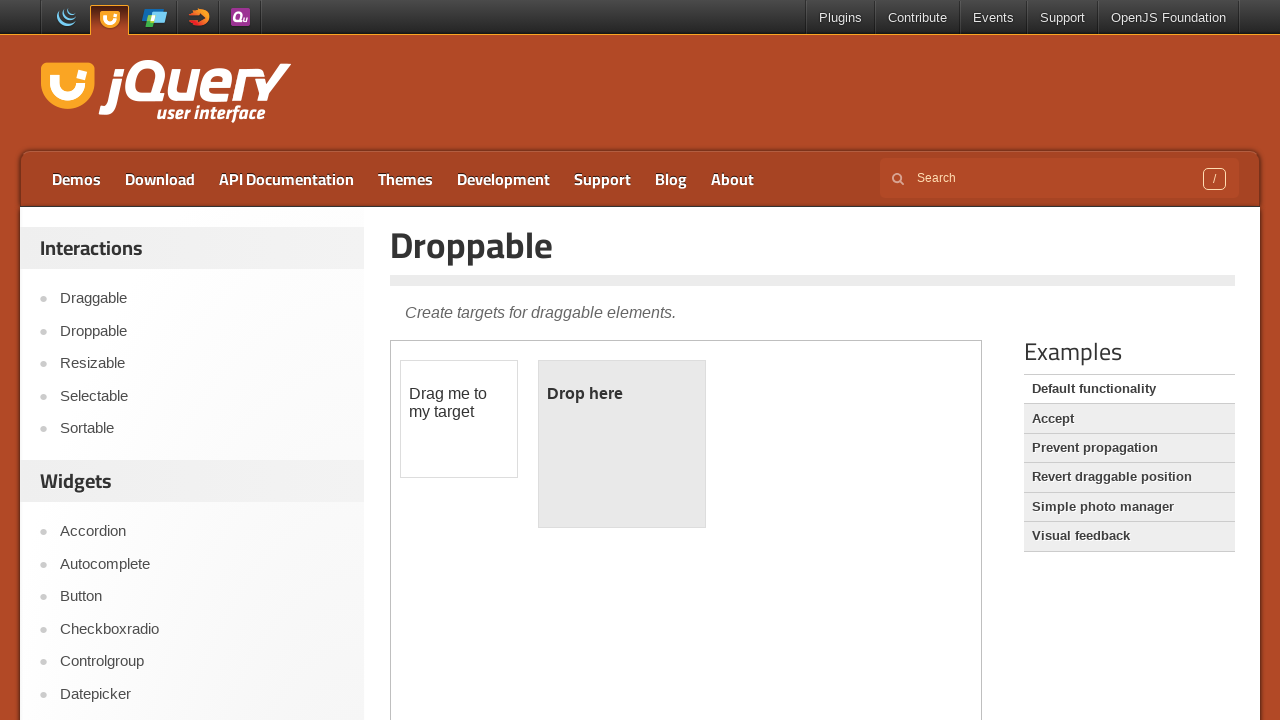

Dragged element into droppable area at (622, 444)
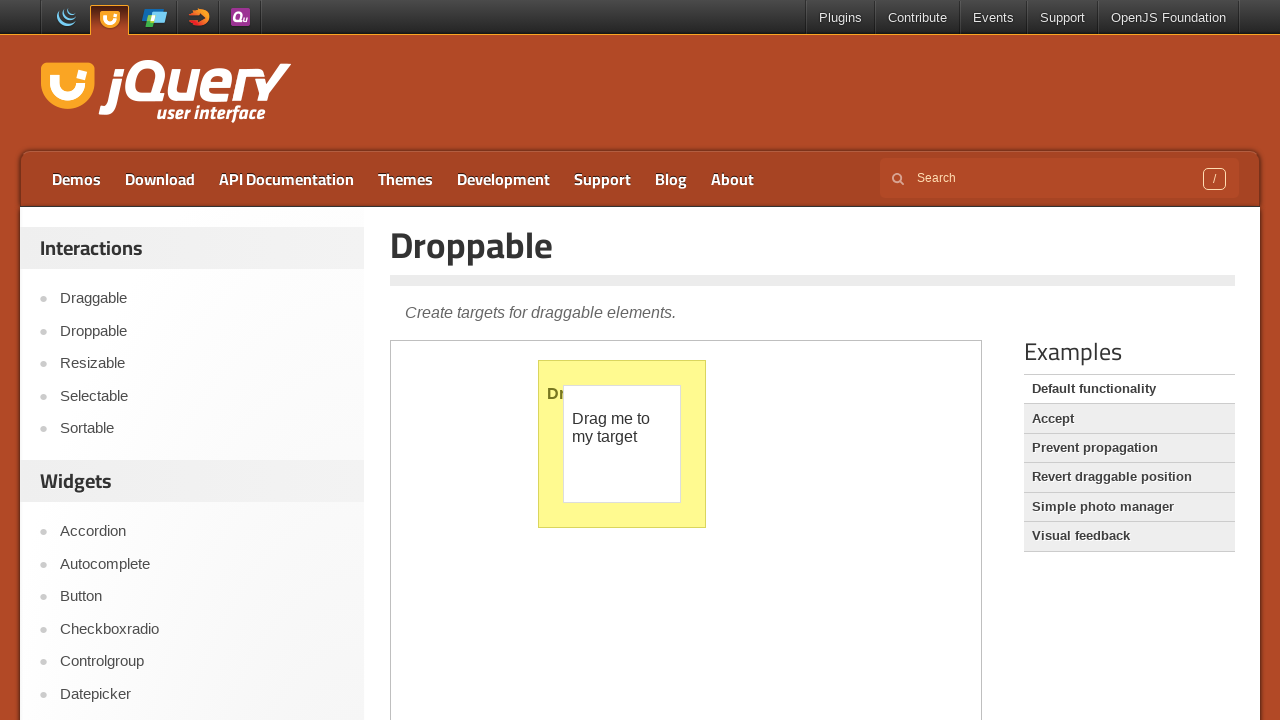

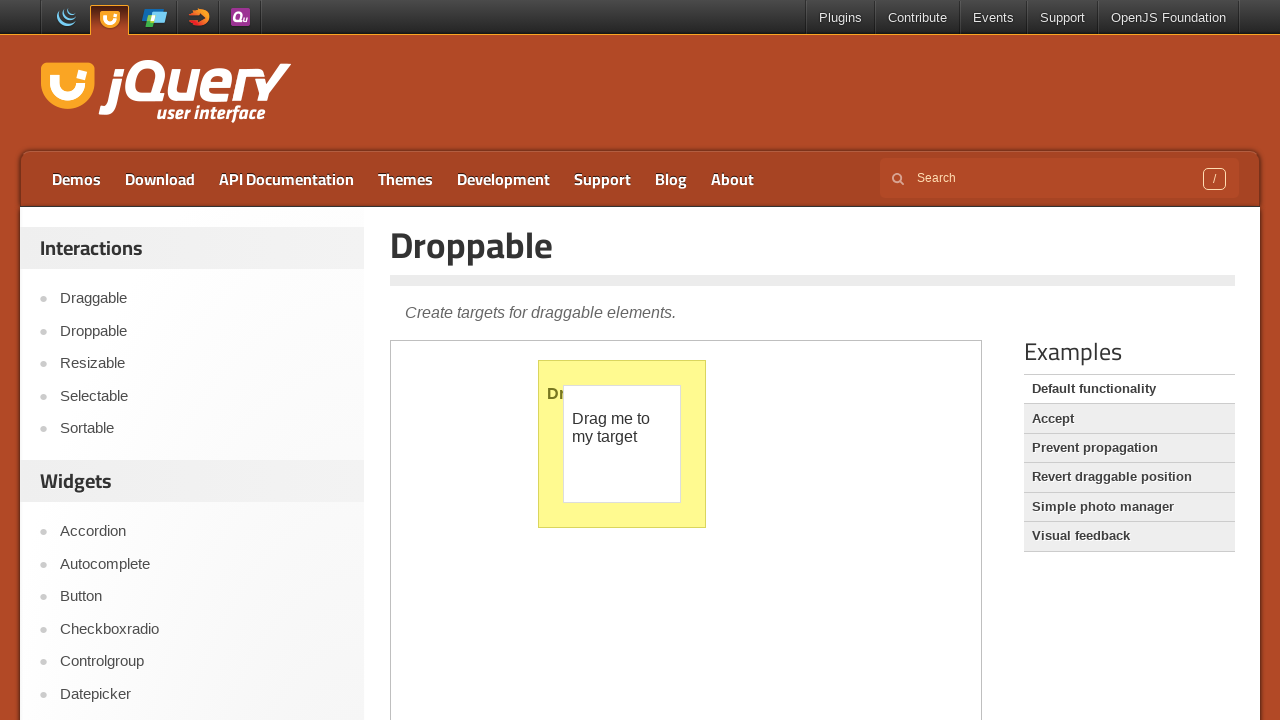